Tests Bootstrap dropdown functionality by clicking on the dropdown menu and selecting the JavaScript option from the list

Starting URL: http://seleniumpractise.blogspot.com/2016/08/bootstrap-dropdown-example-for-selenium.html

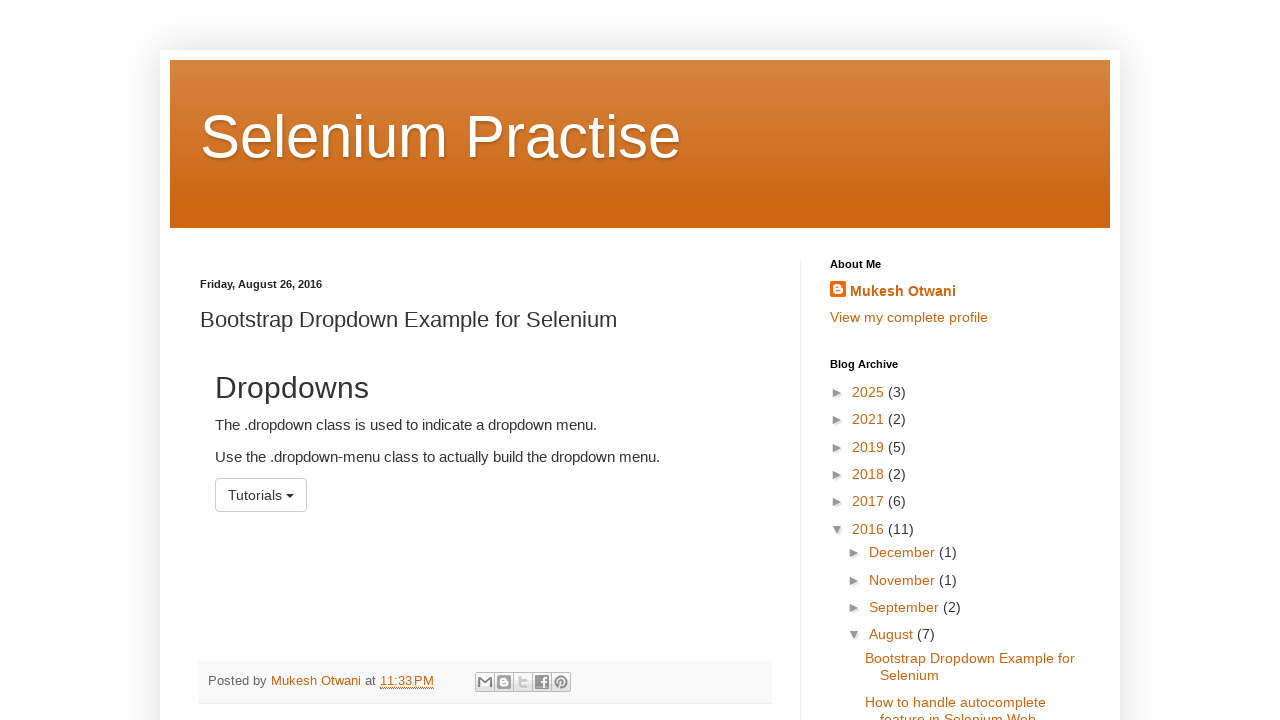

Clicked on the dropdown menu button at (261, 495) on #menu1
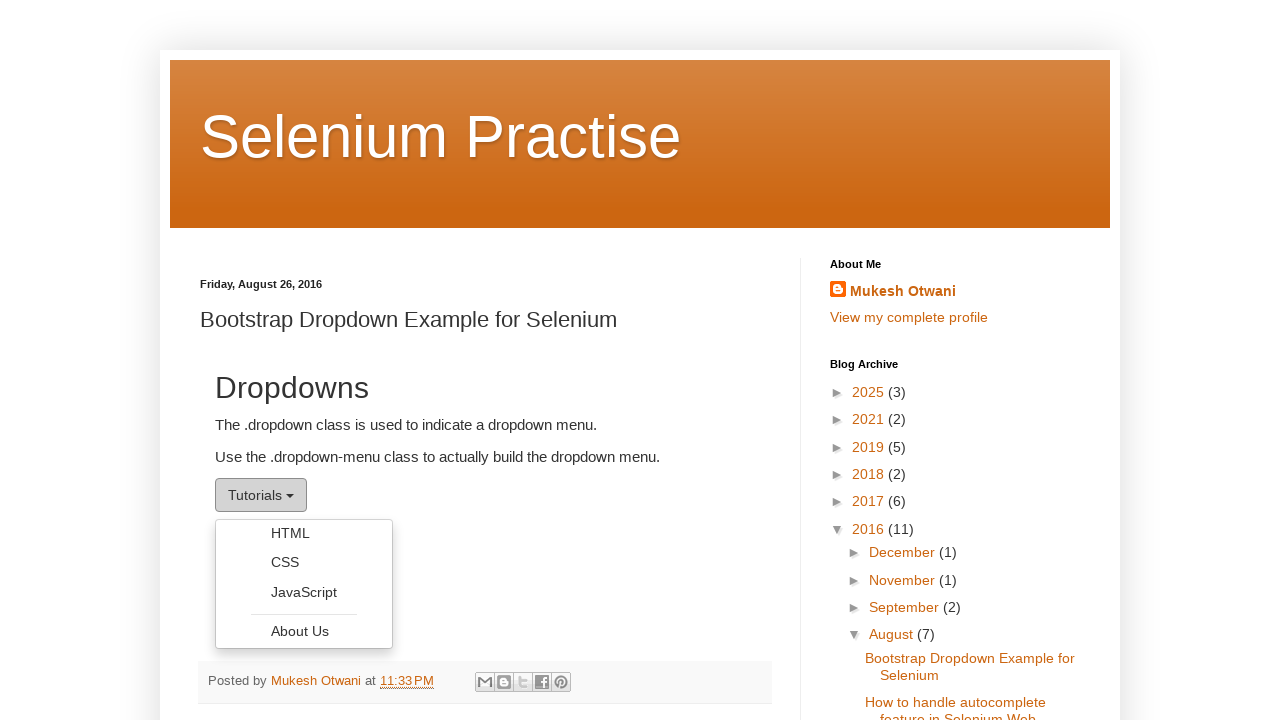

Dropdown menu became visible
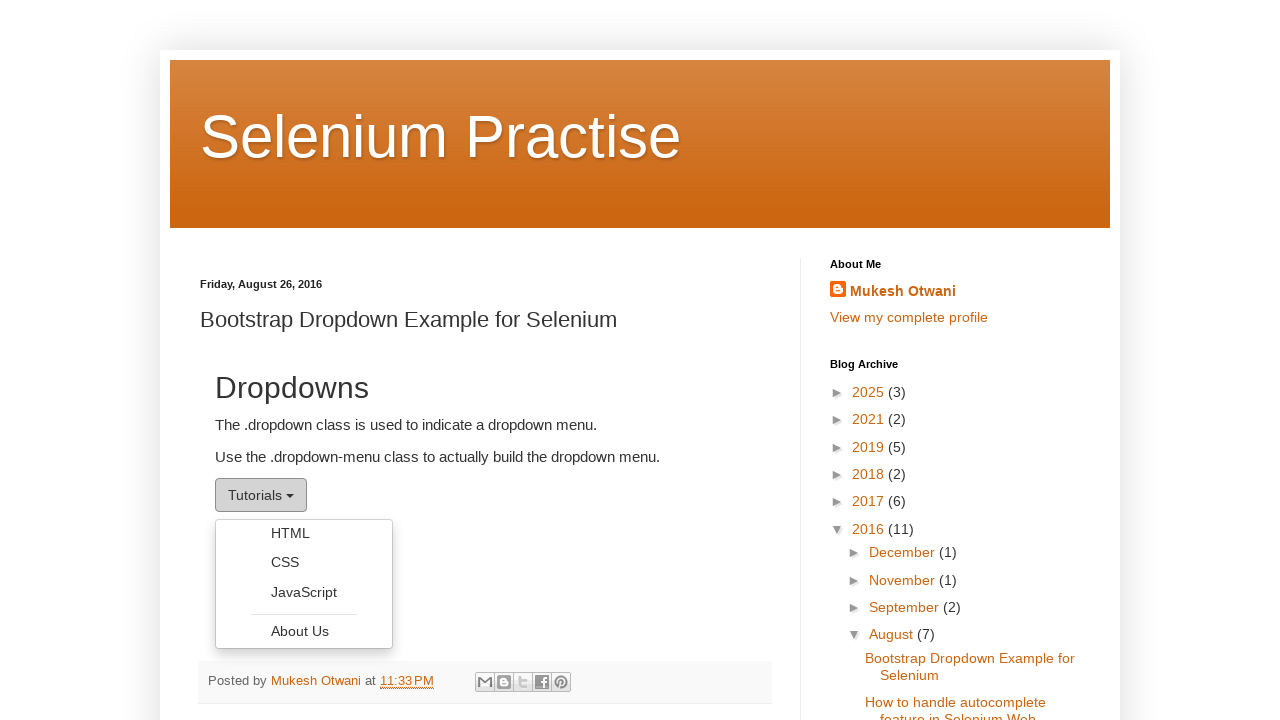

Retrieved all dropdown menu items
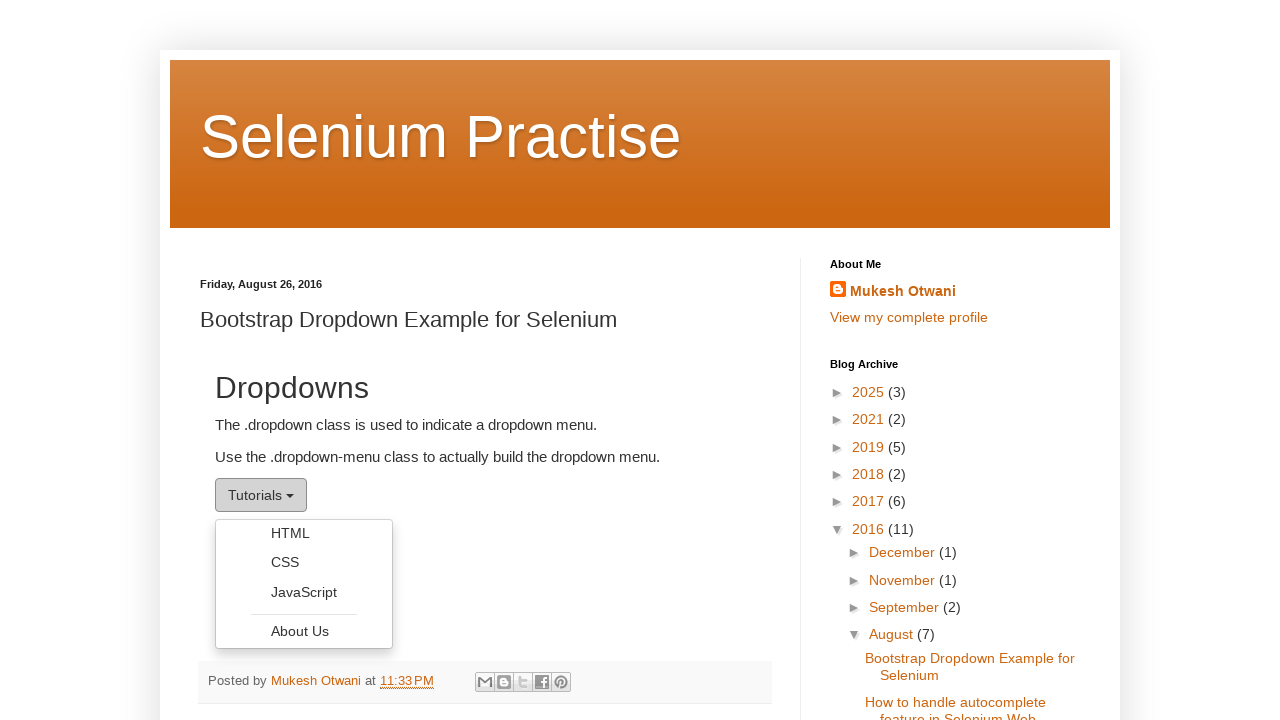

Selected JavaScript option from dropdown menu at (304, 592) on xpath=//ul[@class='dropdown-menu']//li/a >> nth=2
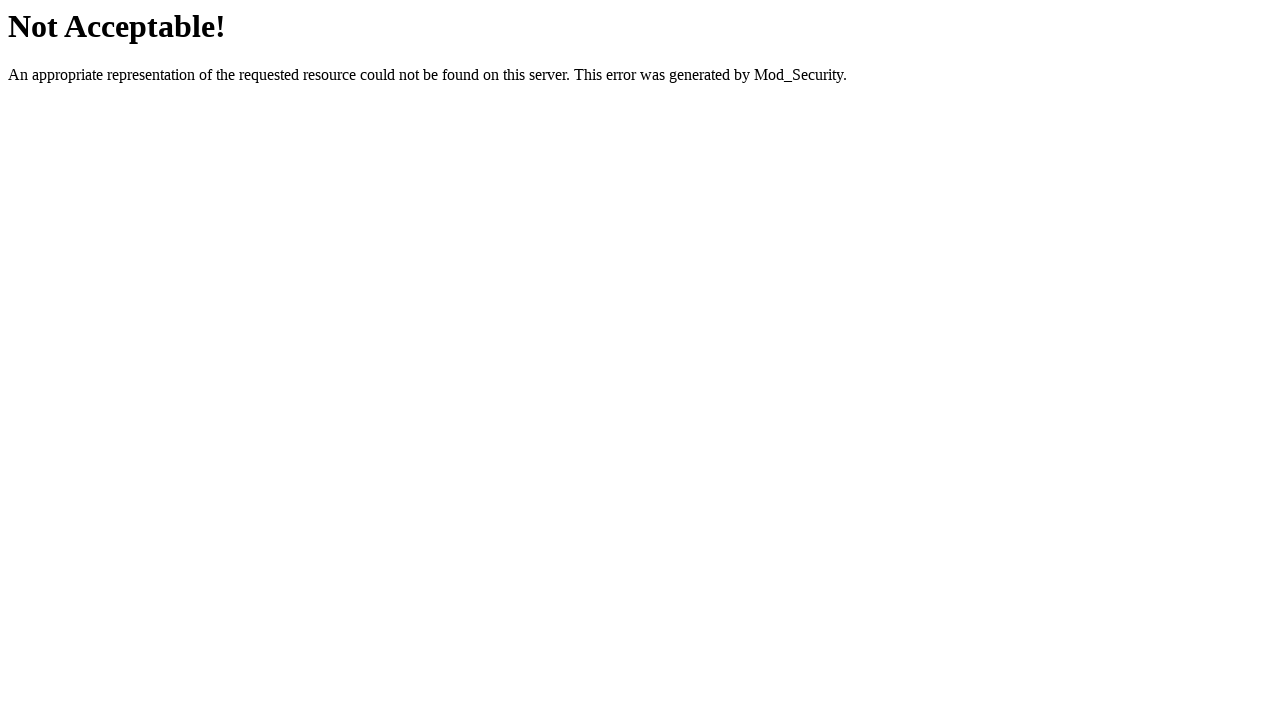

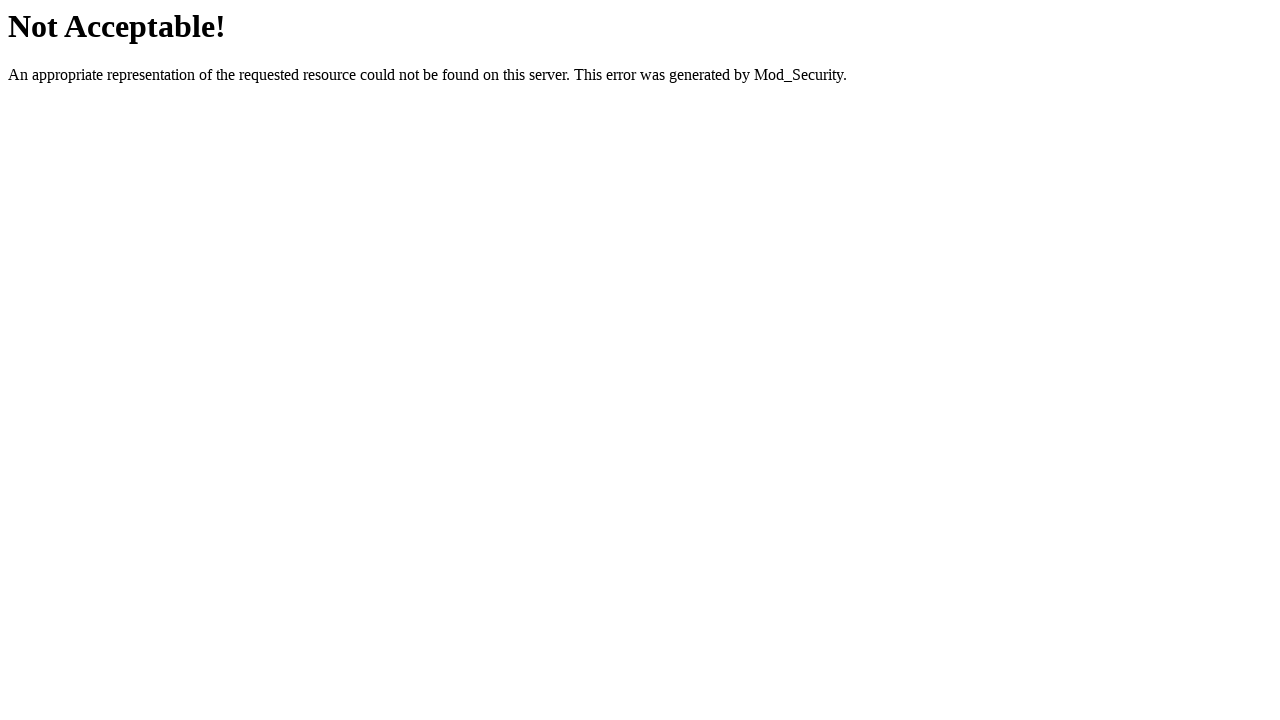